Tests drag and drop functionality by dragging an element from source to target location within an iframe

Starting URL: https://jqueryui.com/droppable/

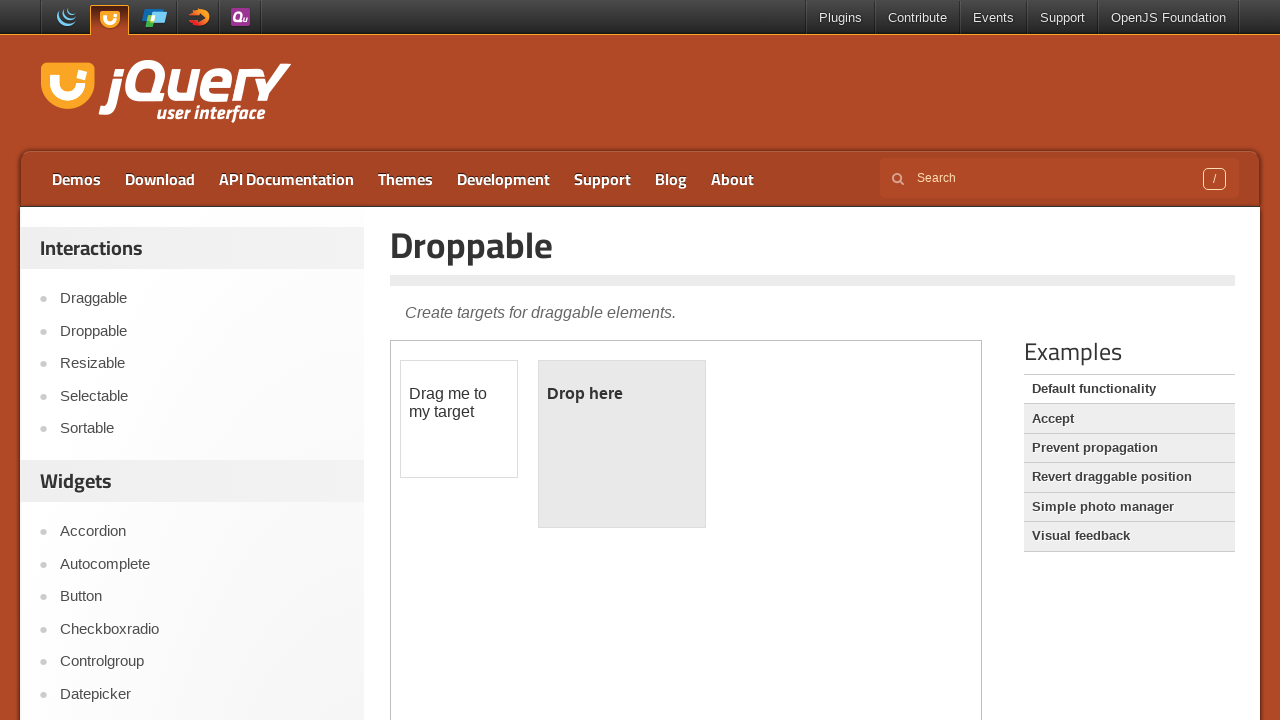

Located the first iframe containing the drag and drop demo
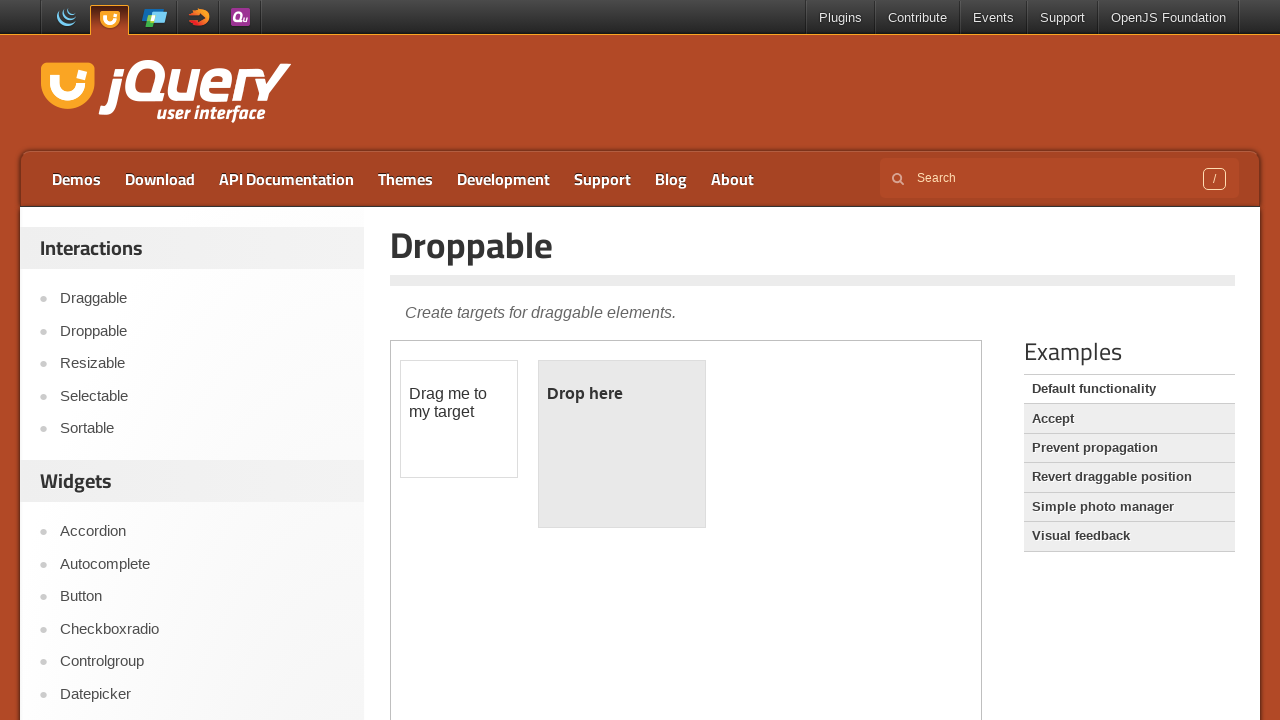

Located the draggable element with id 'draggable'
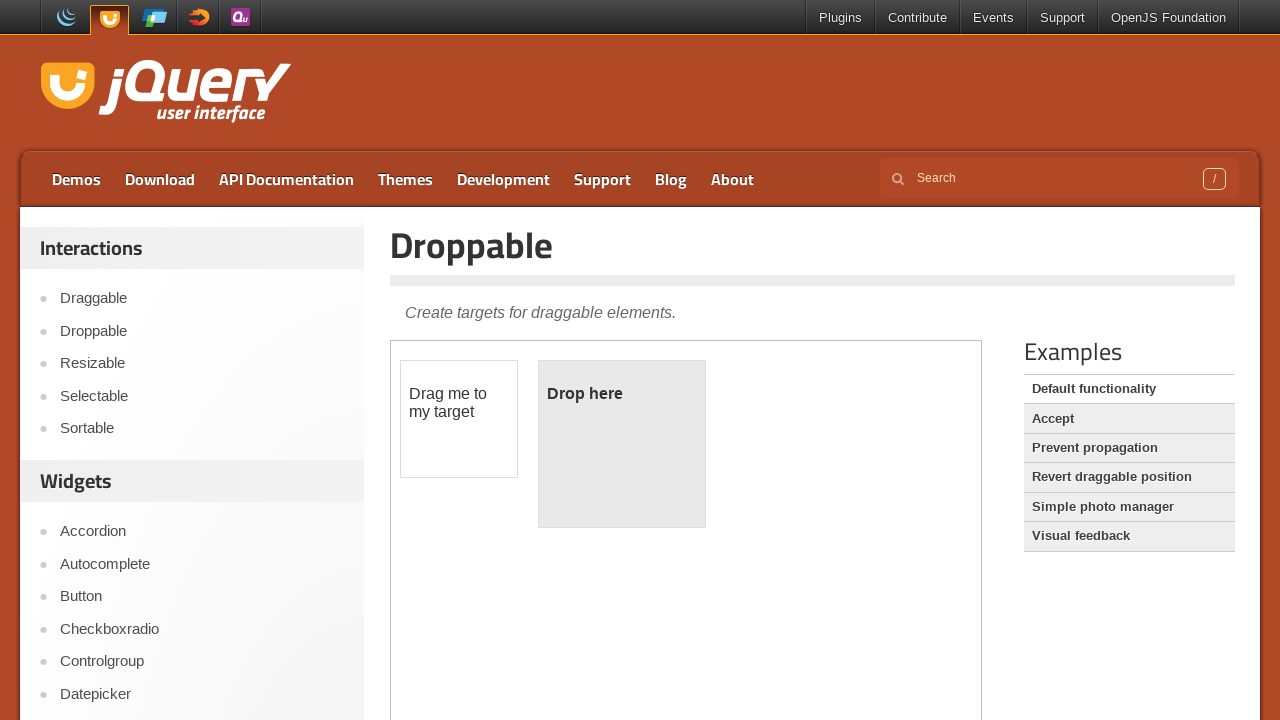

Located the droppable target element with id 'droppable'
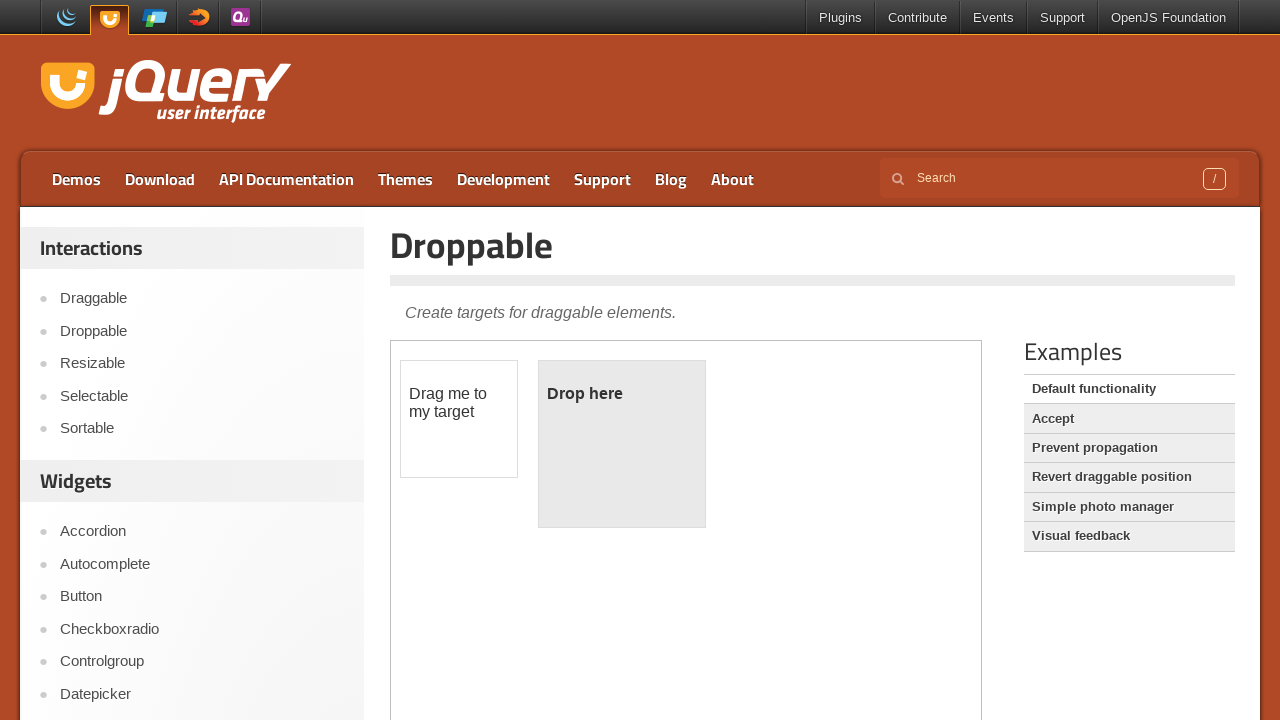

Successfully dragged the draggable element to the droppable target at (622, 444)
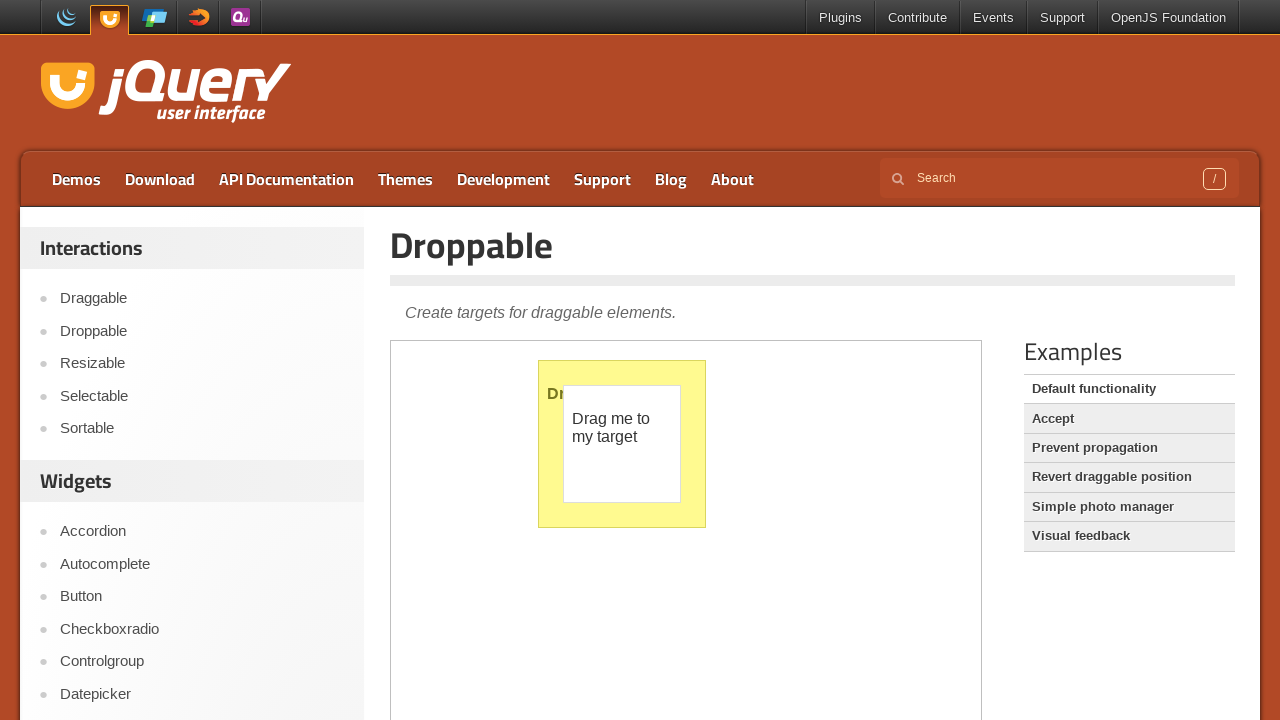

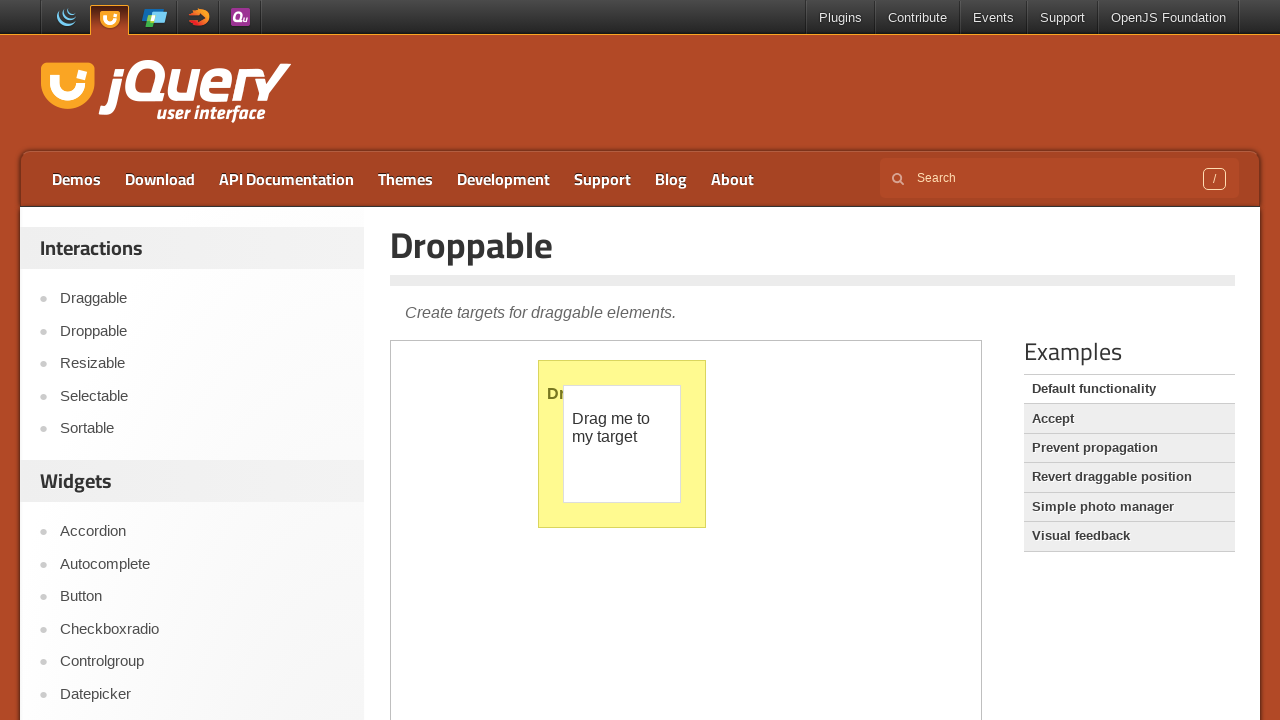